Navigates to the Playwright documentation site, clicks the "Get started" link, and verifies the Installation heading is visible

Starting URL: https://playwright.dev/

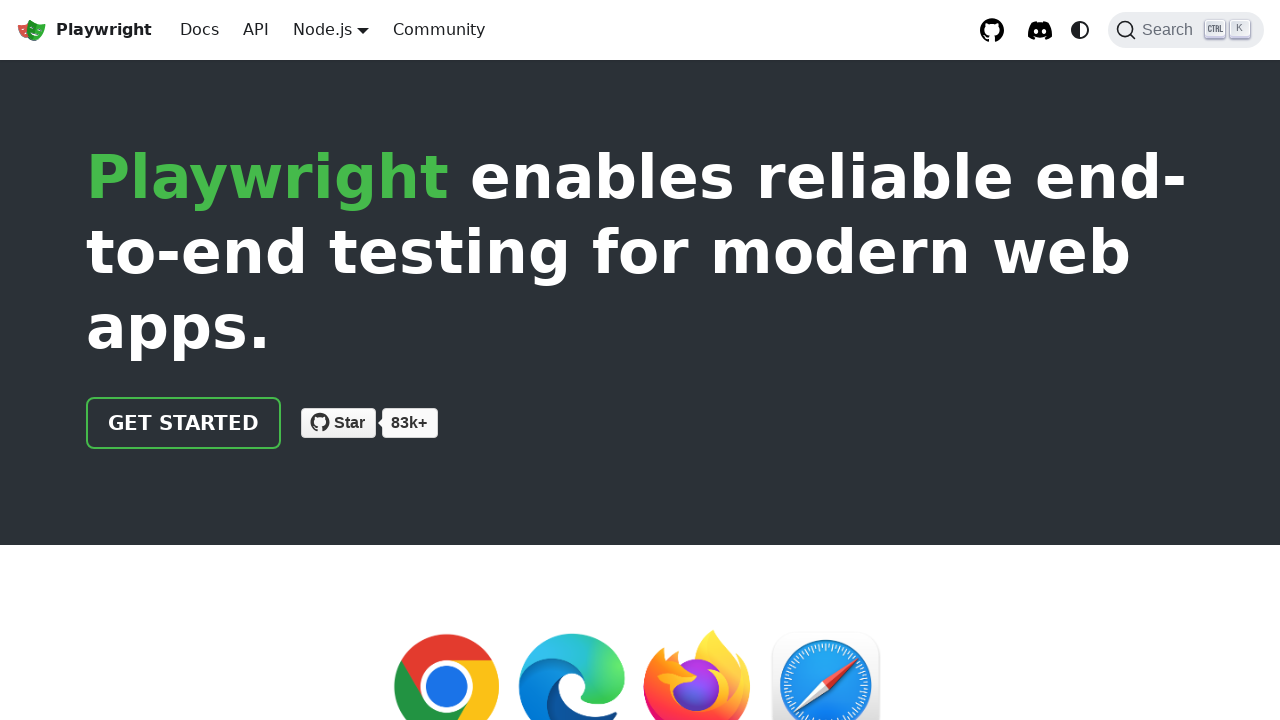

Navigated to Playwright documentation site
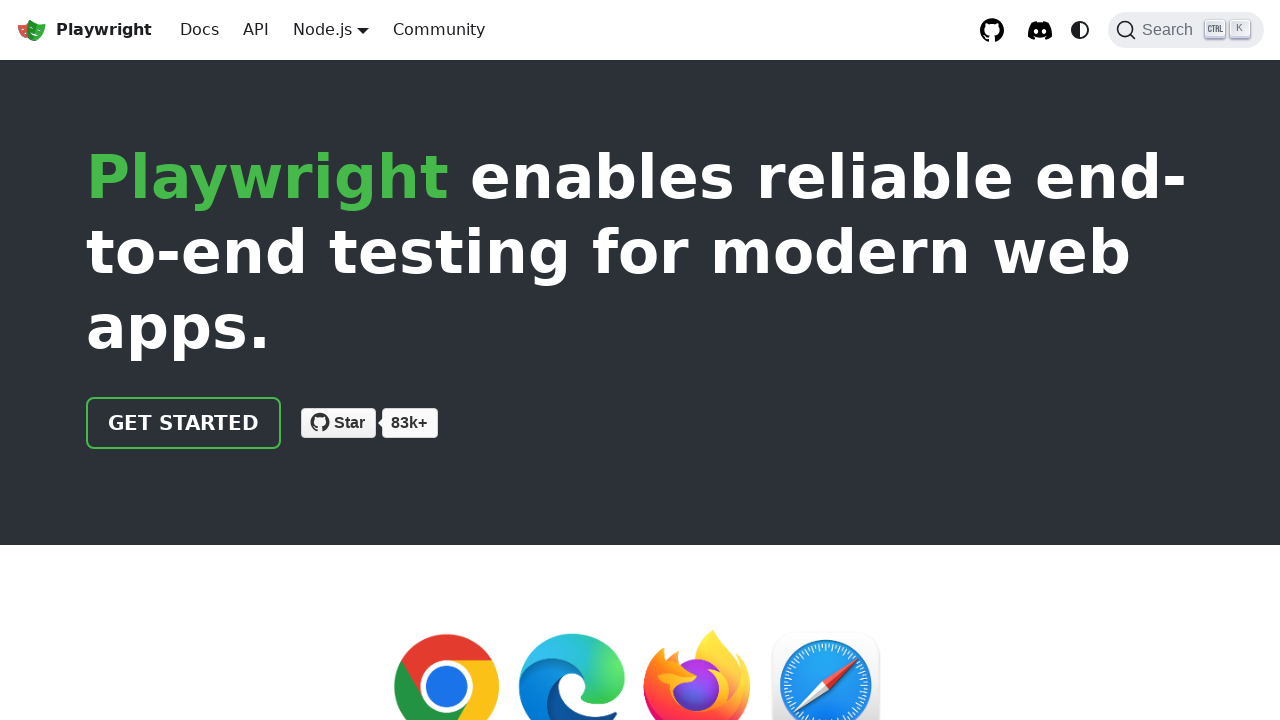

Clicked the 'Get started' link at (184, 423) on internal:role=link[name="Get started"i]
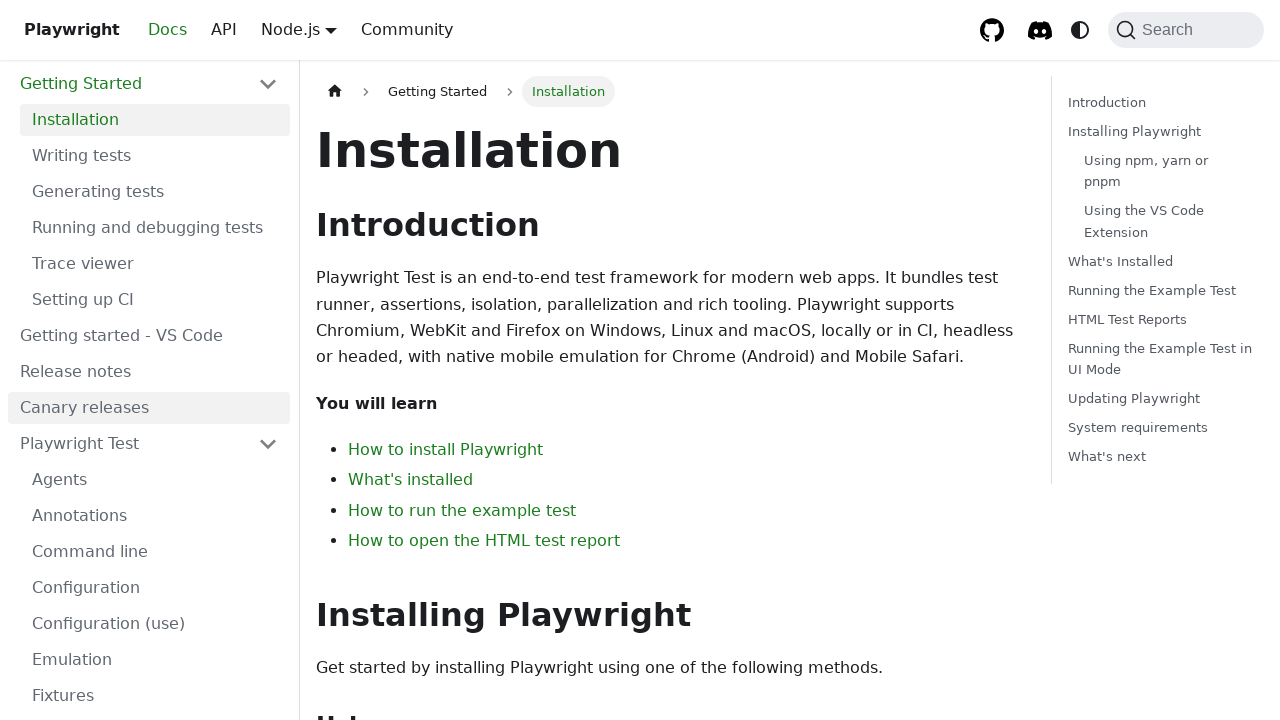

Verified that the Installation heading is visible
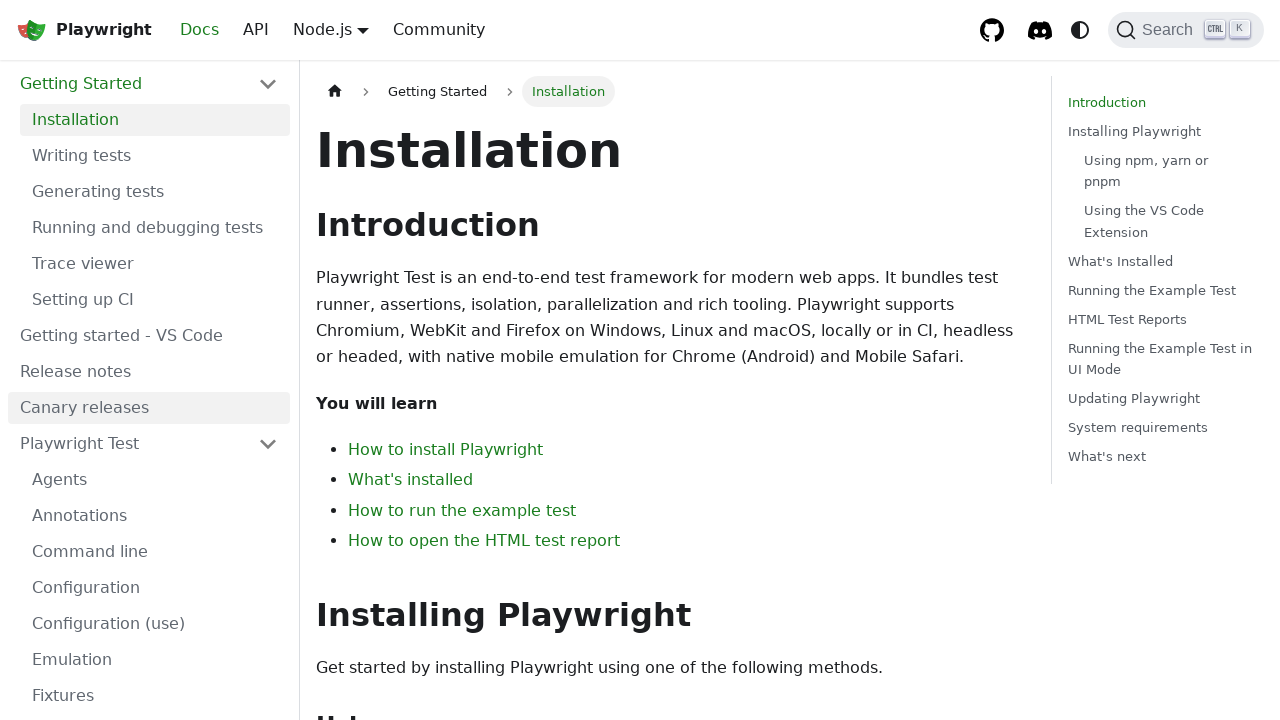

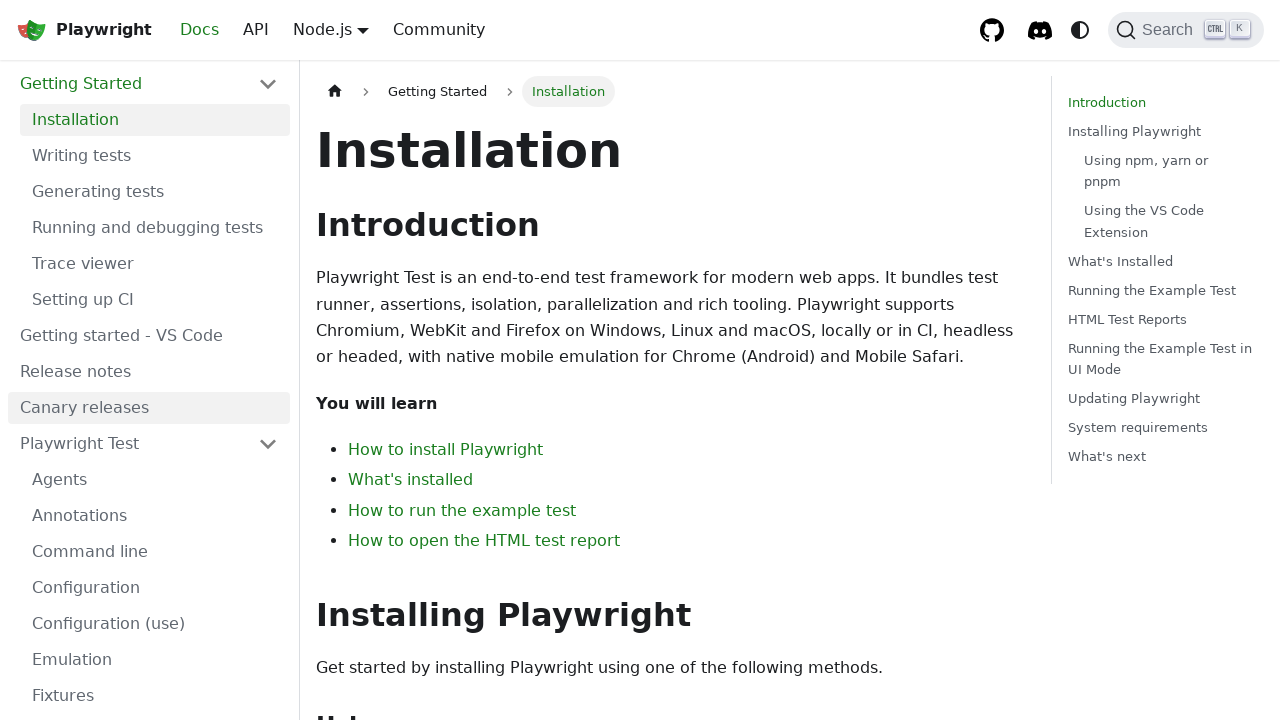